Clicks on all items in a selectable list by iterating through the collection

Starting URL: https://demoqa.com/selectable

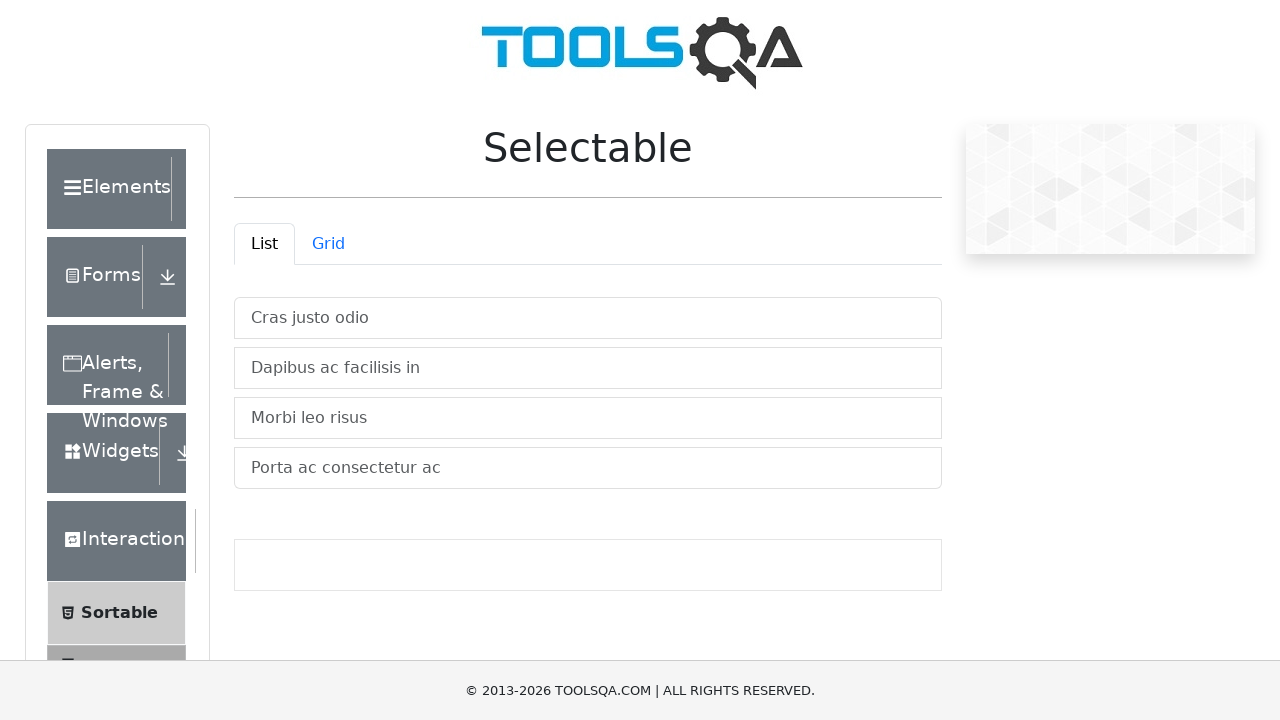

Navigated to selectable list page
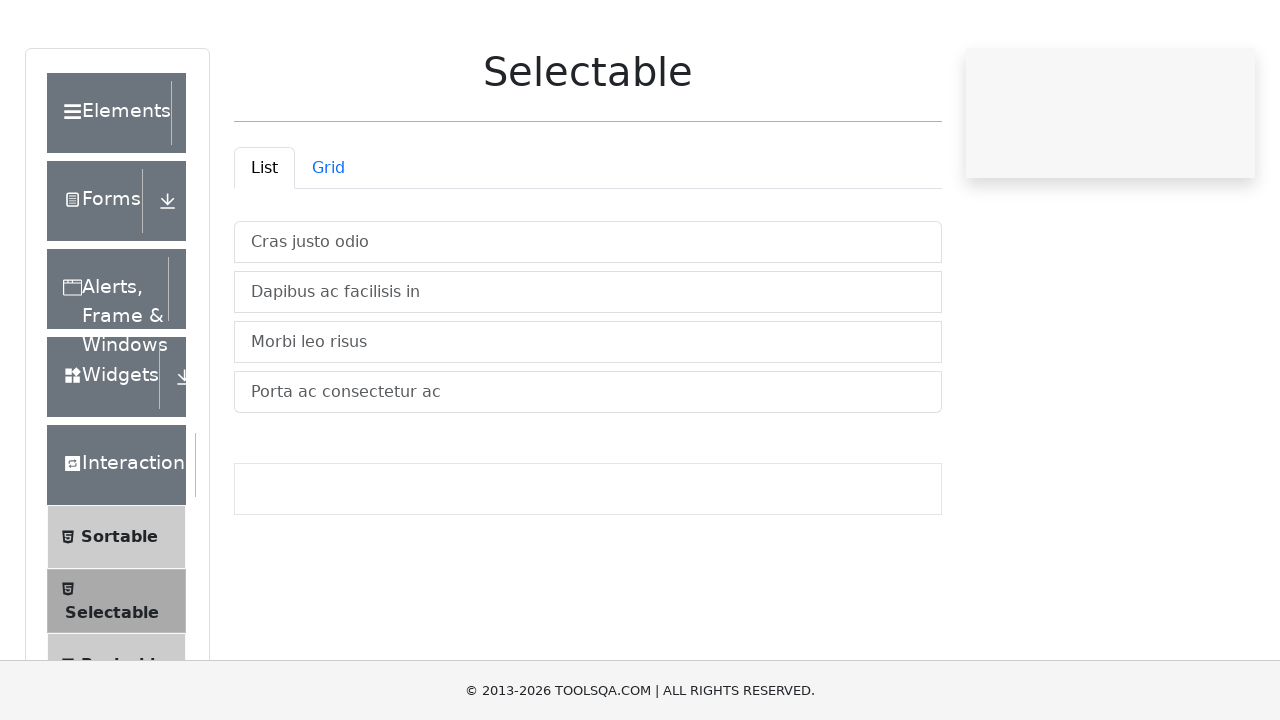

Located all list items in the selectable container
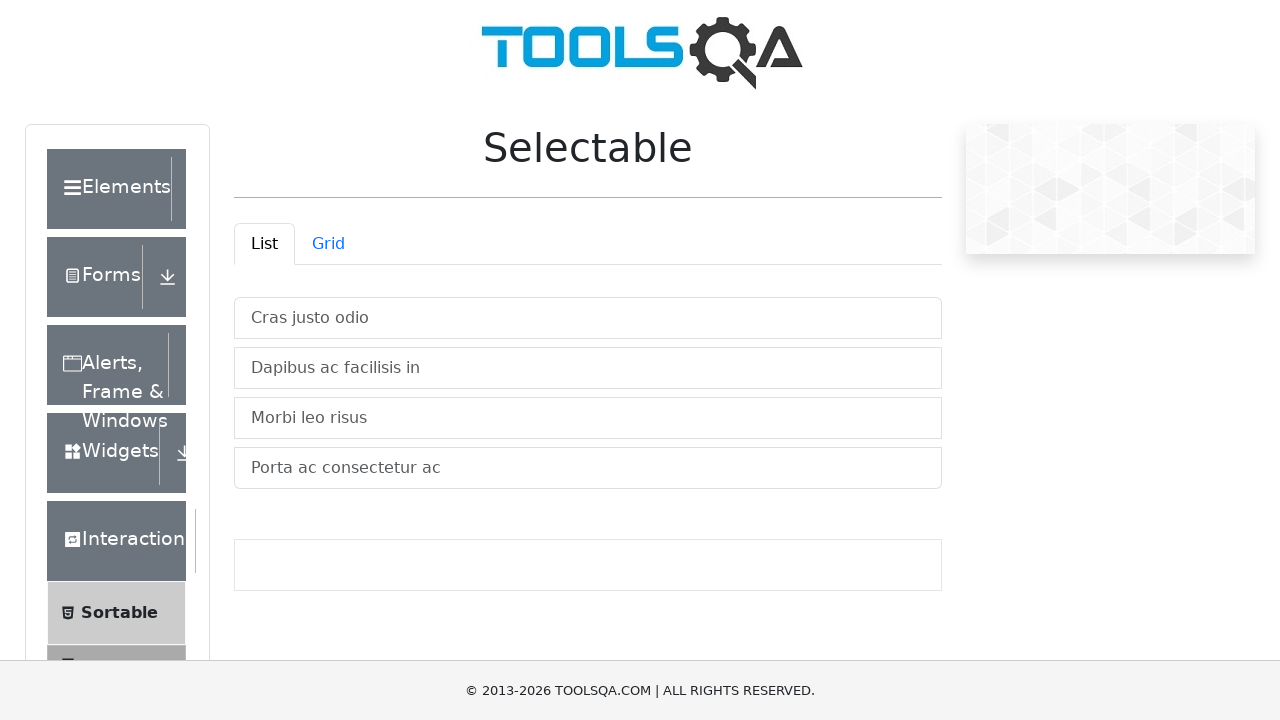

Clicked a list item to select it
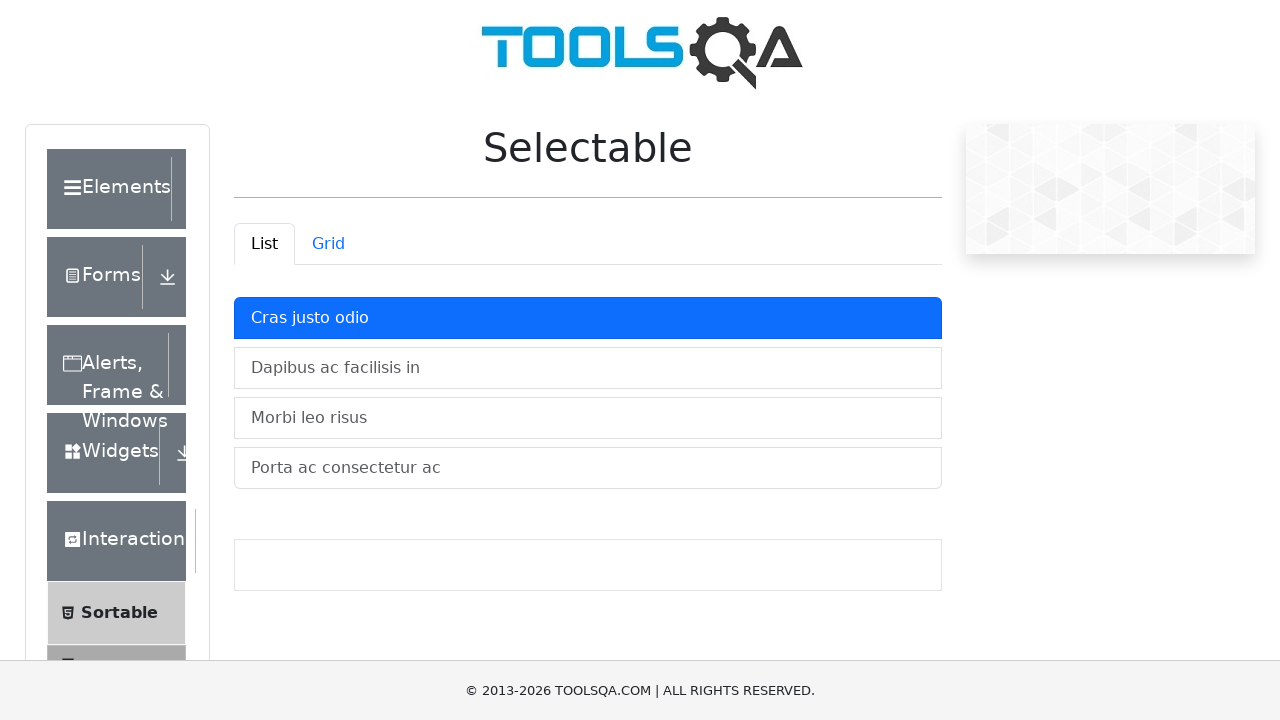

Clicked a list item to select it
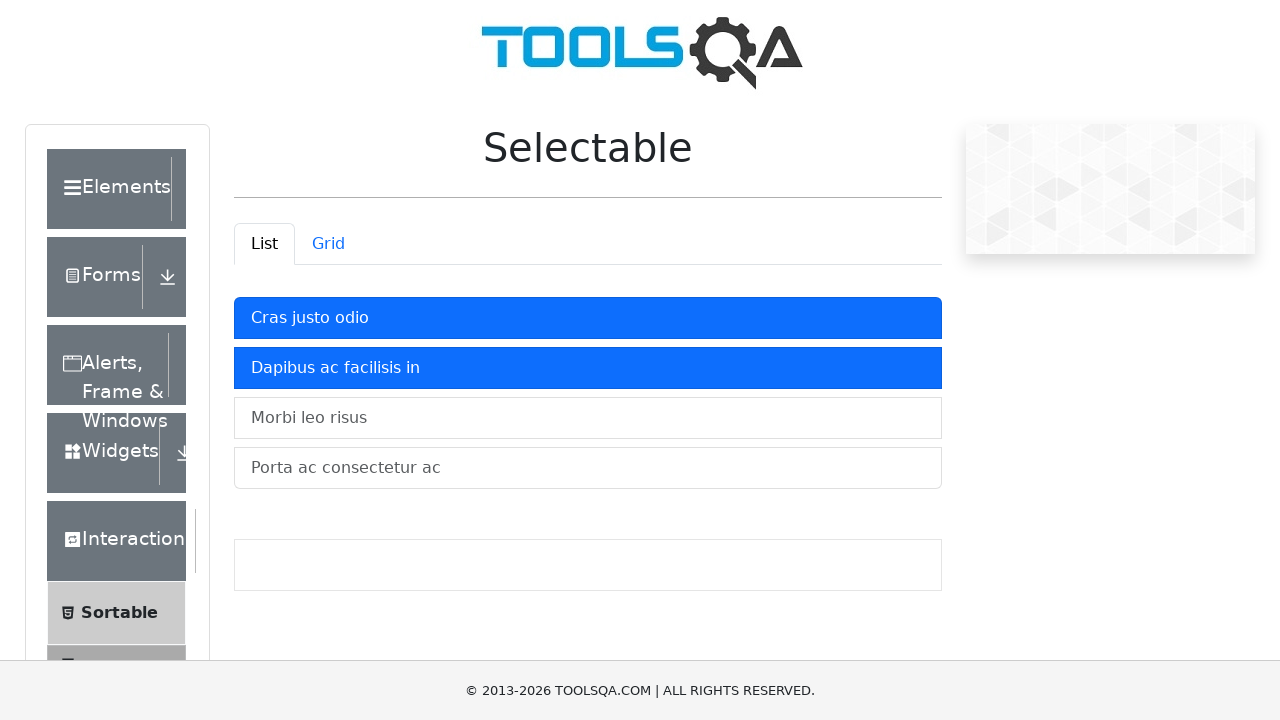

Clicked a list item to select it
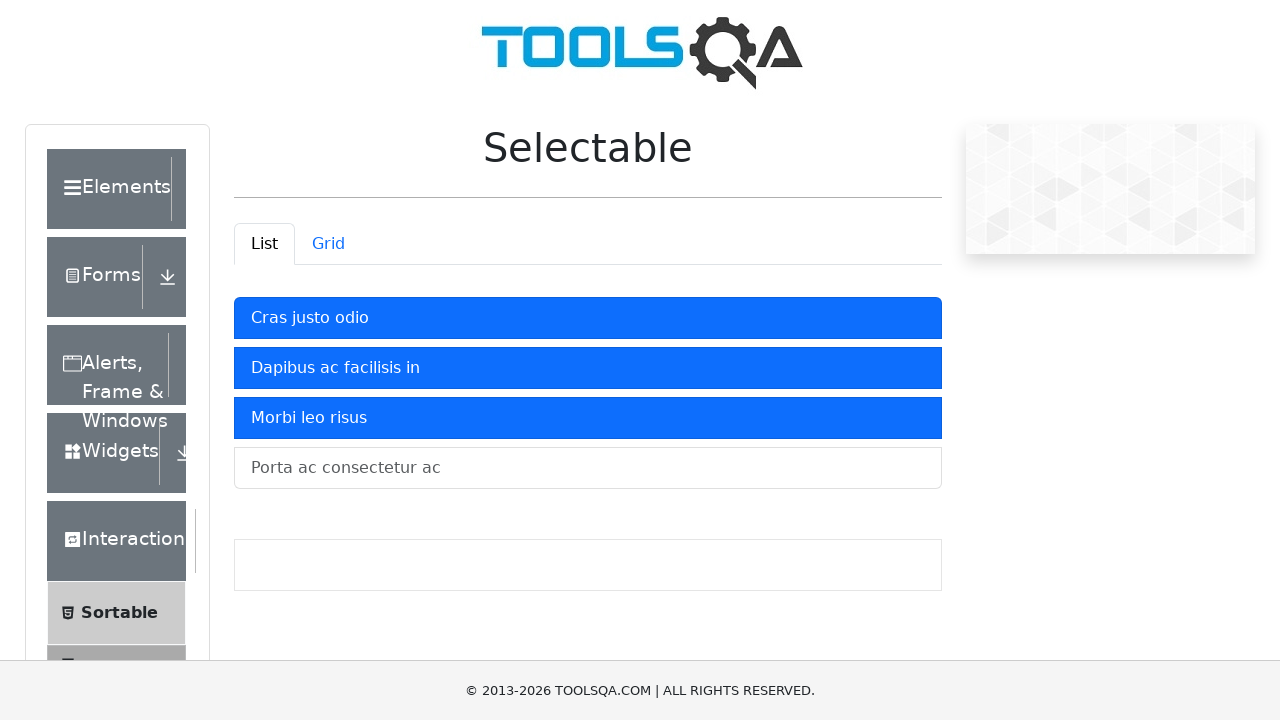

Clicked a list item to select it
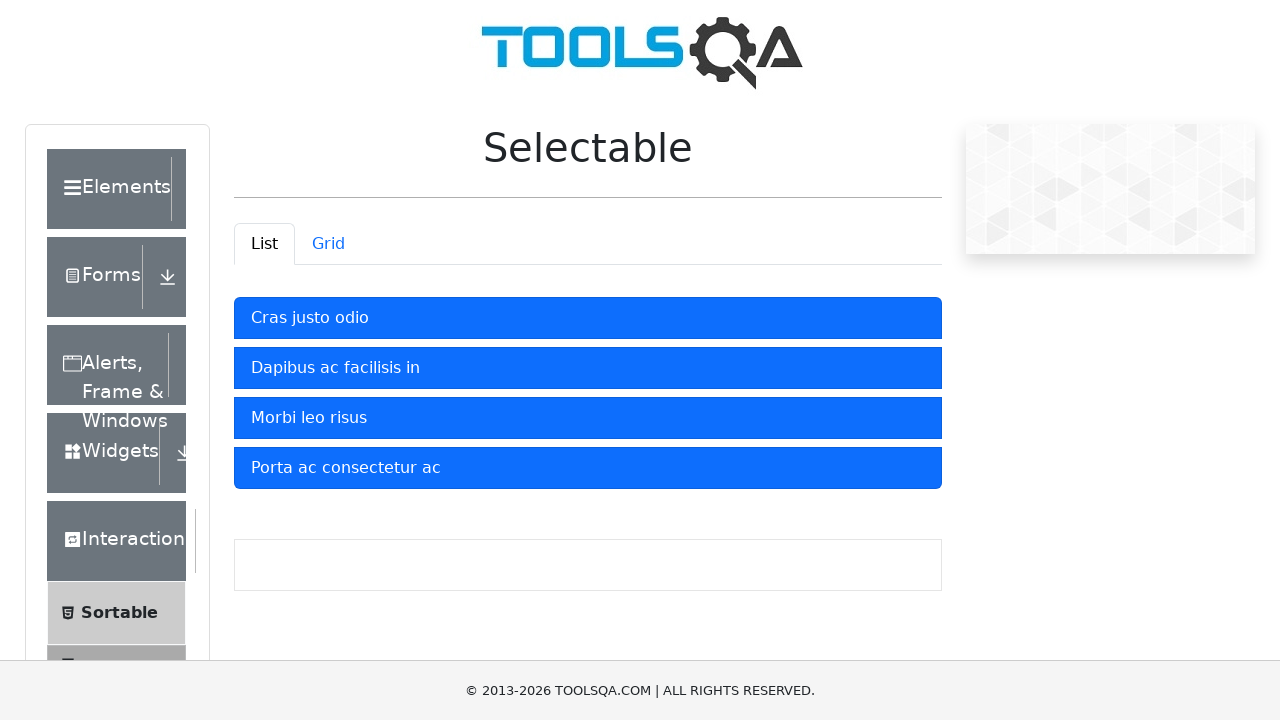

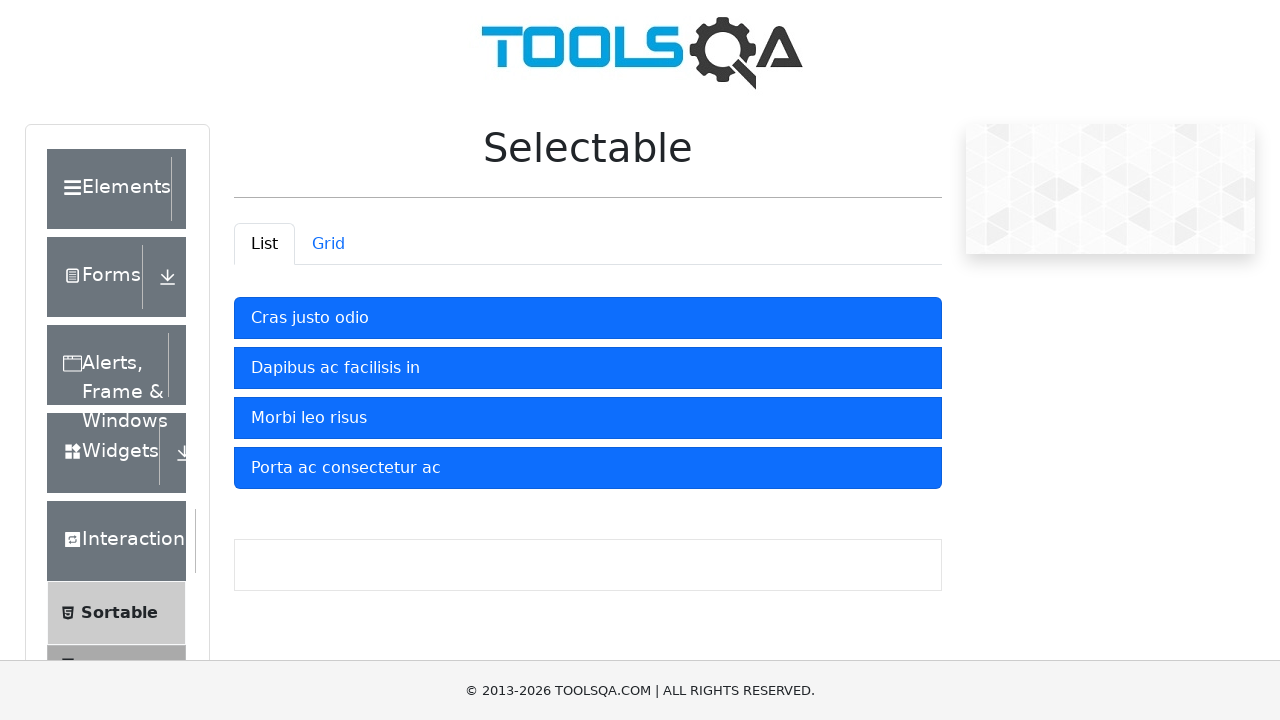